Tests clicking a button identified by its CSS class attribute on the UI Testing Playground class attribute challenge page

Starting URL: http://uitestingplayground.com/classattr

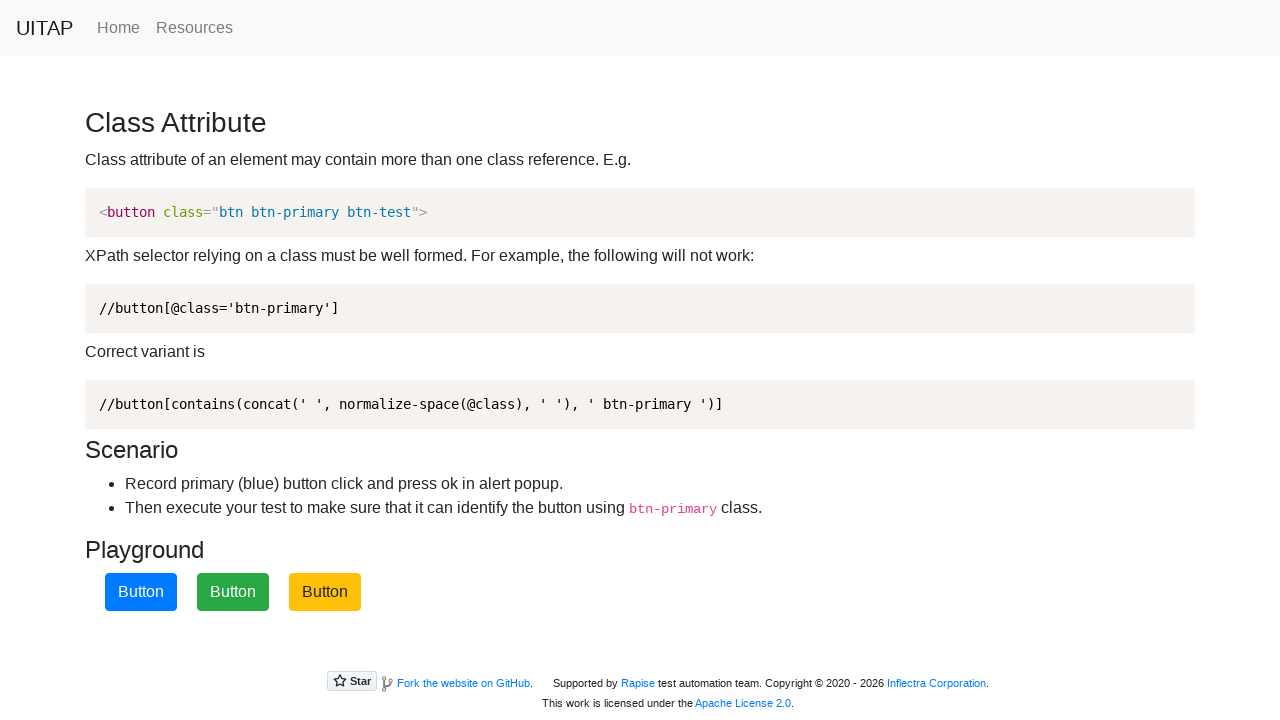

Navigated to UI Testing Playground class attribute challenge page
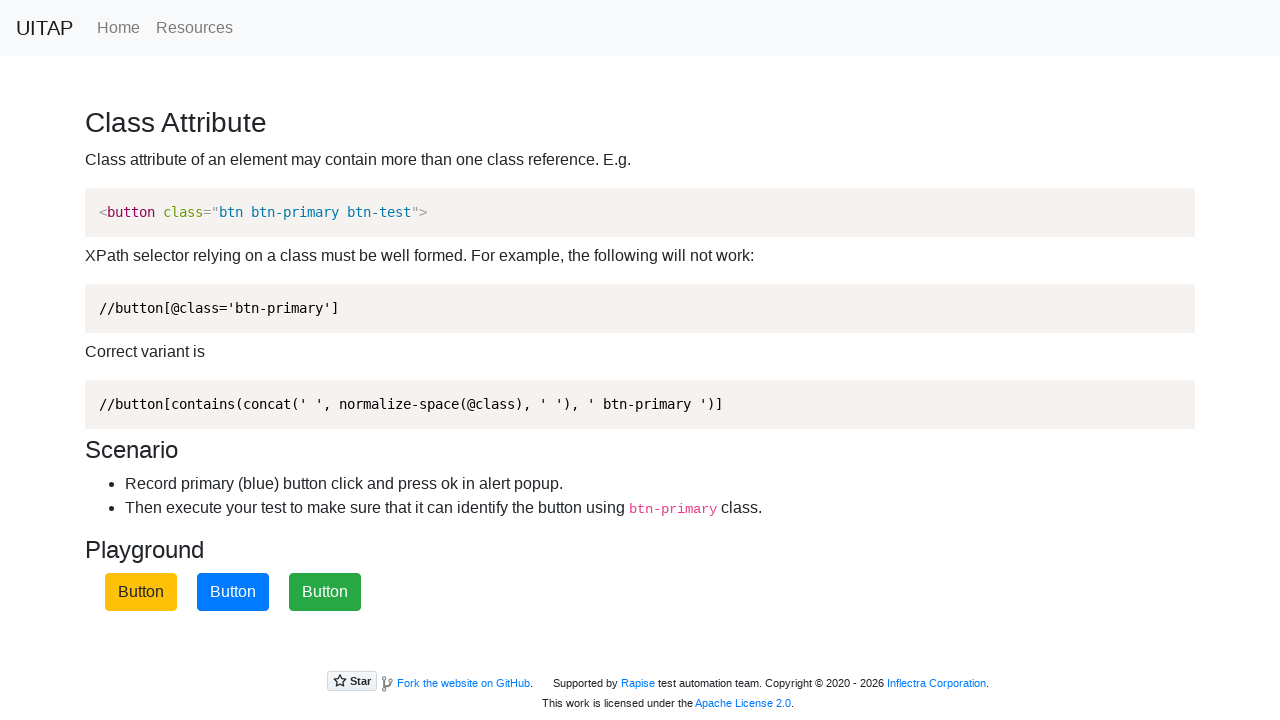

Clicked the blue primary button identified by CSS class .btn-primary at (233, 592) on .btn-primary
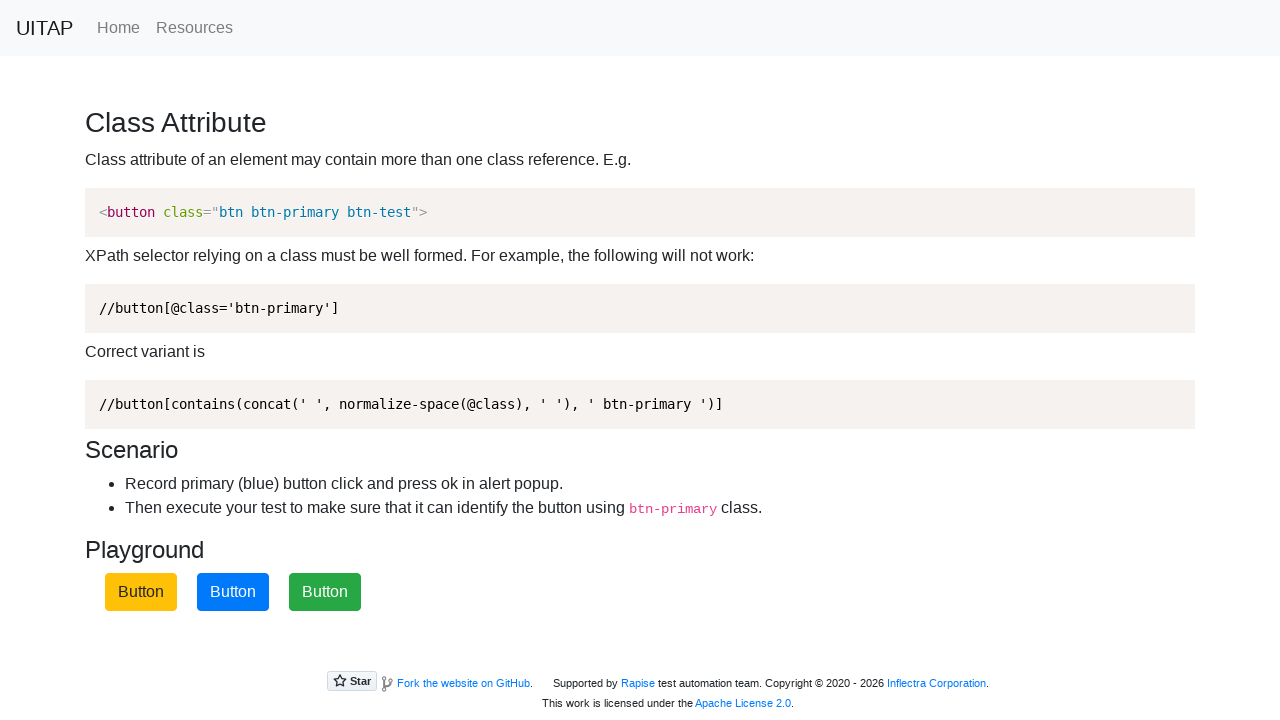

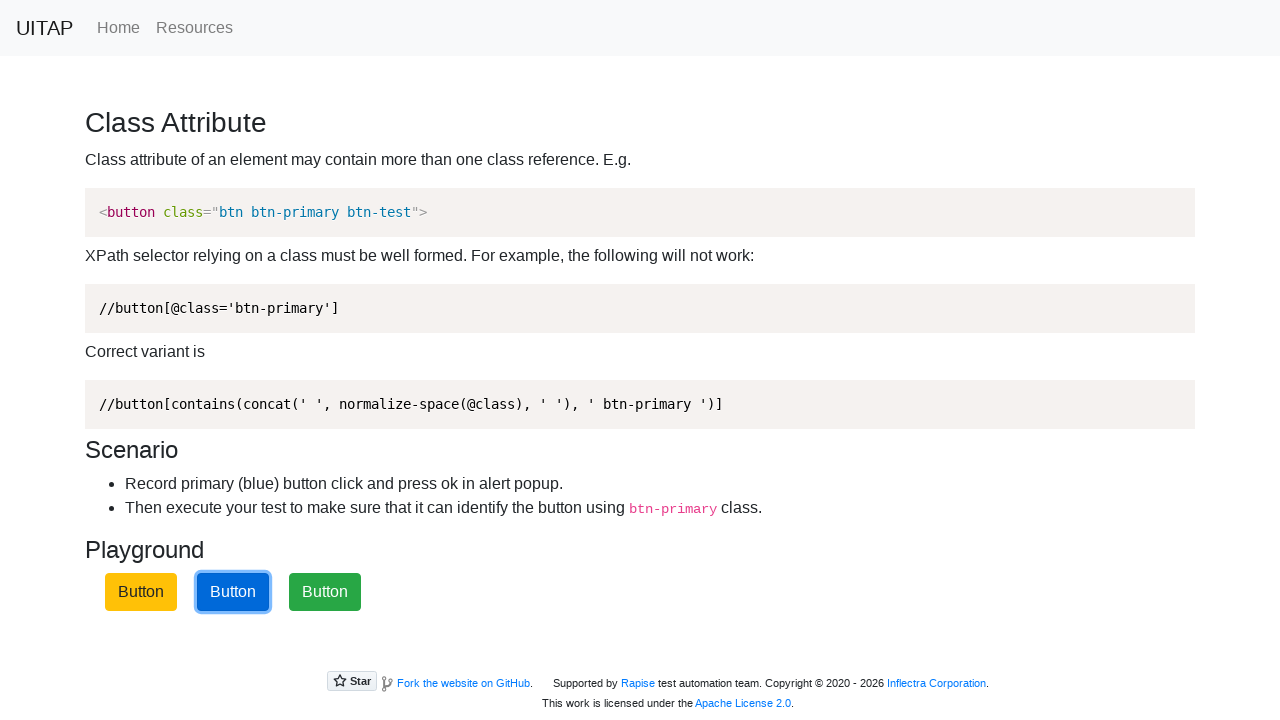